Tests the text input functionality on UI Testing Playground by entering text in an input field and clicking a button, which causes the button's text to update to the entered value.

Starting URL: http://uitestingplayground.com/textinput

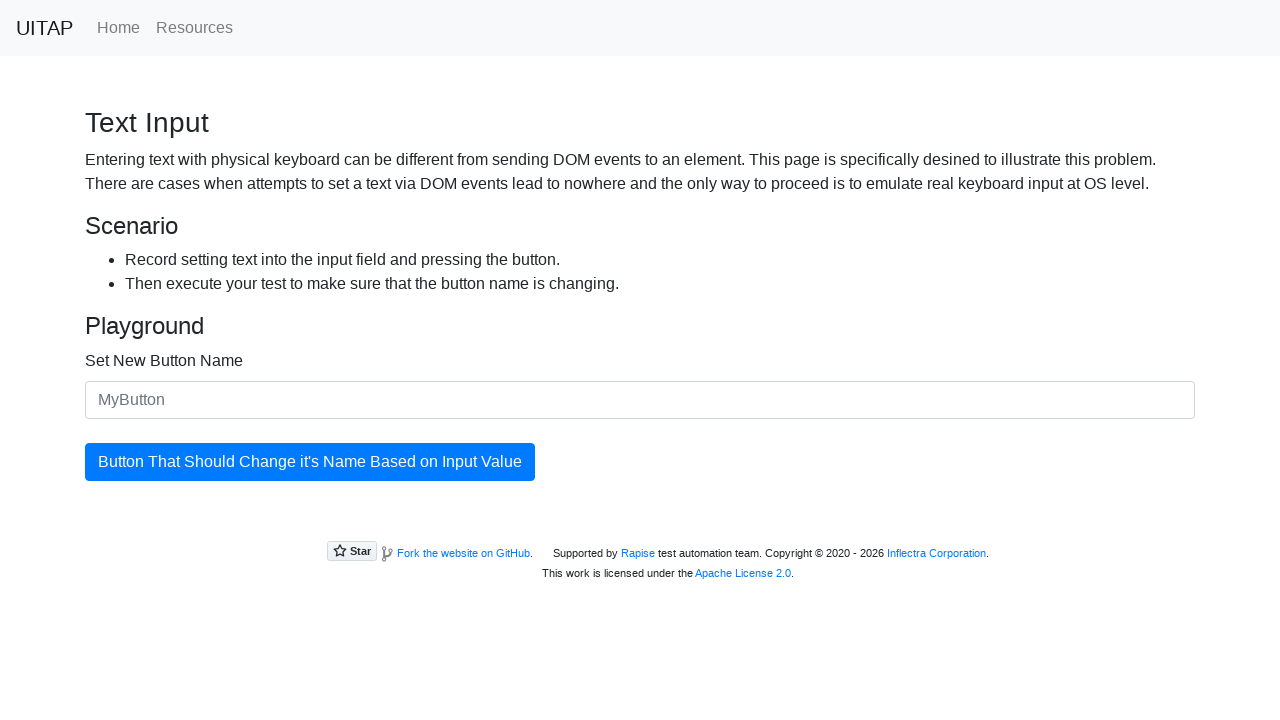

Clicked on the input field to focus it at (640, 400) on #newButtonName
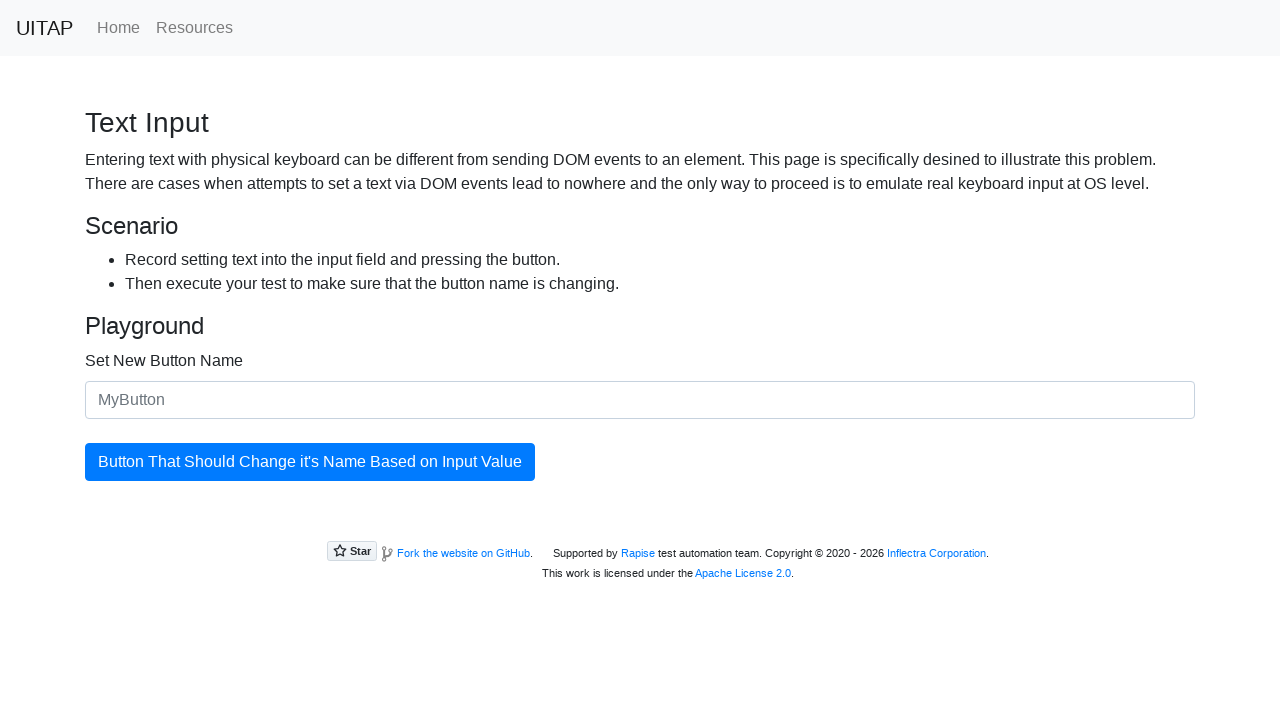

Entered text 'Merion' in the input field on #newButtonName
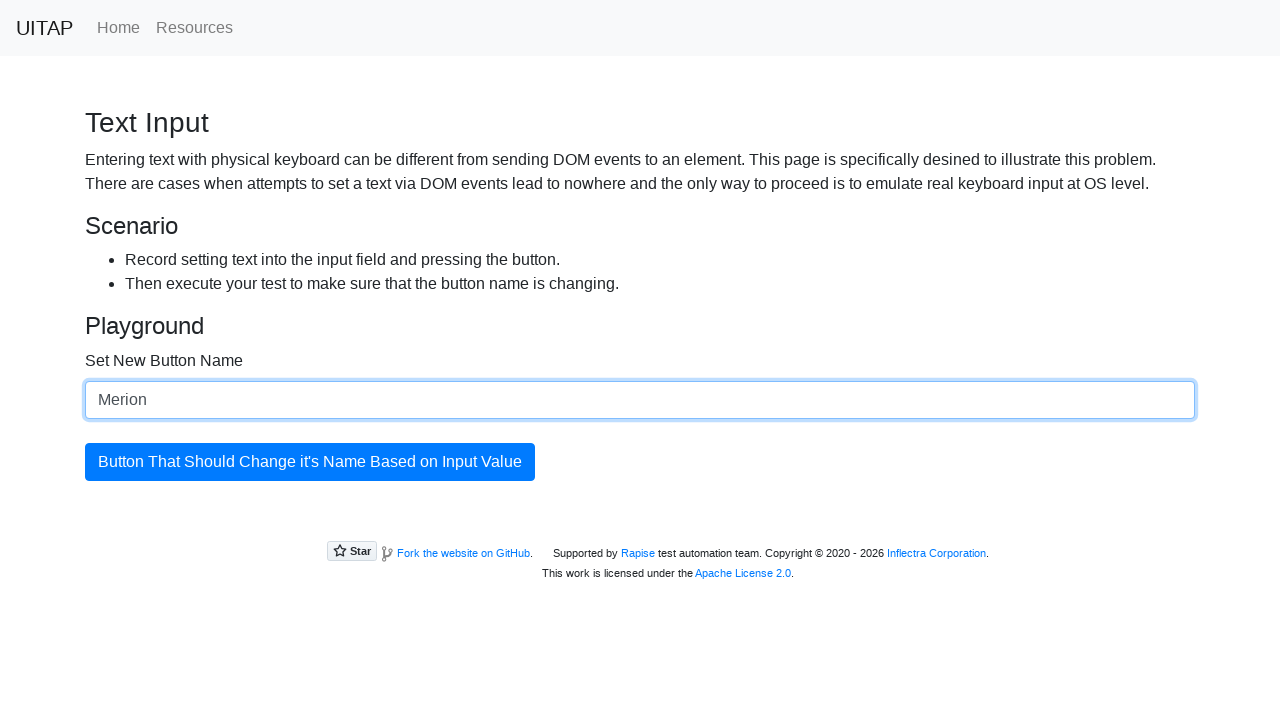

Clicked the blue button to update its text at (310, 462) on #updatingButton
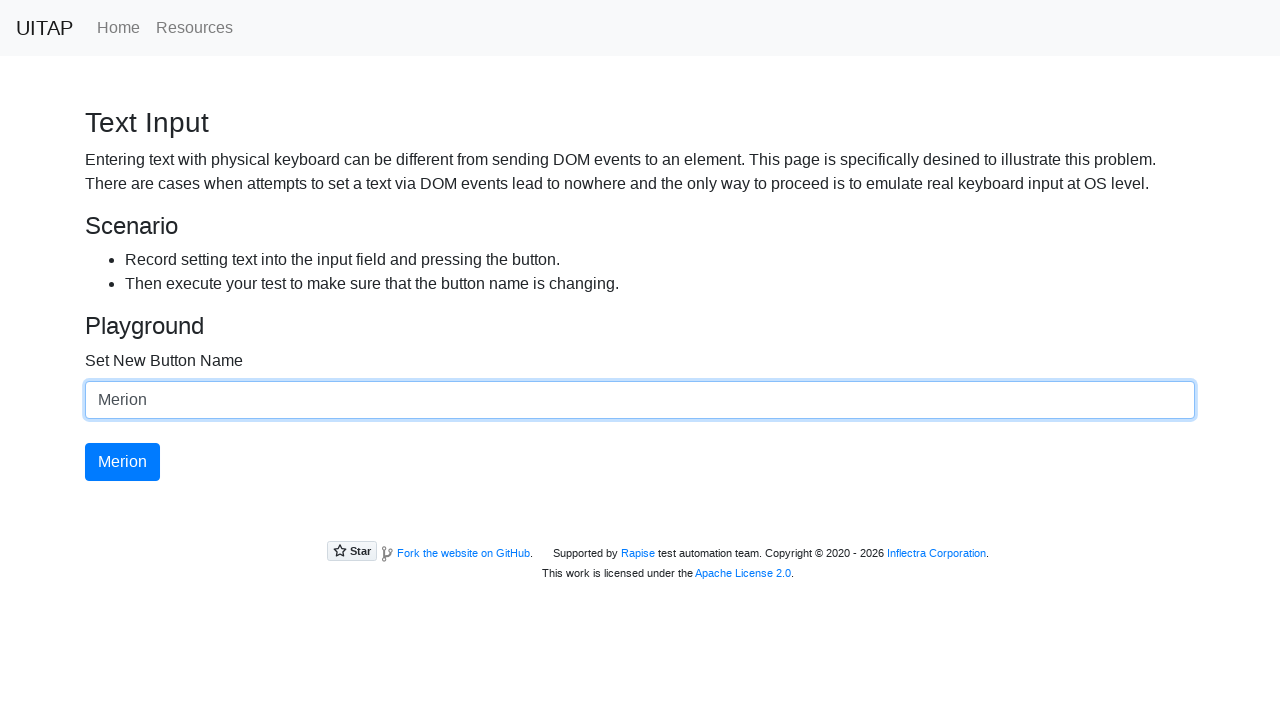

Button text updated to 'Merion'
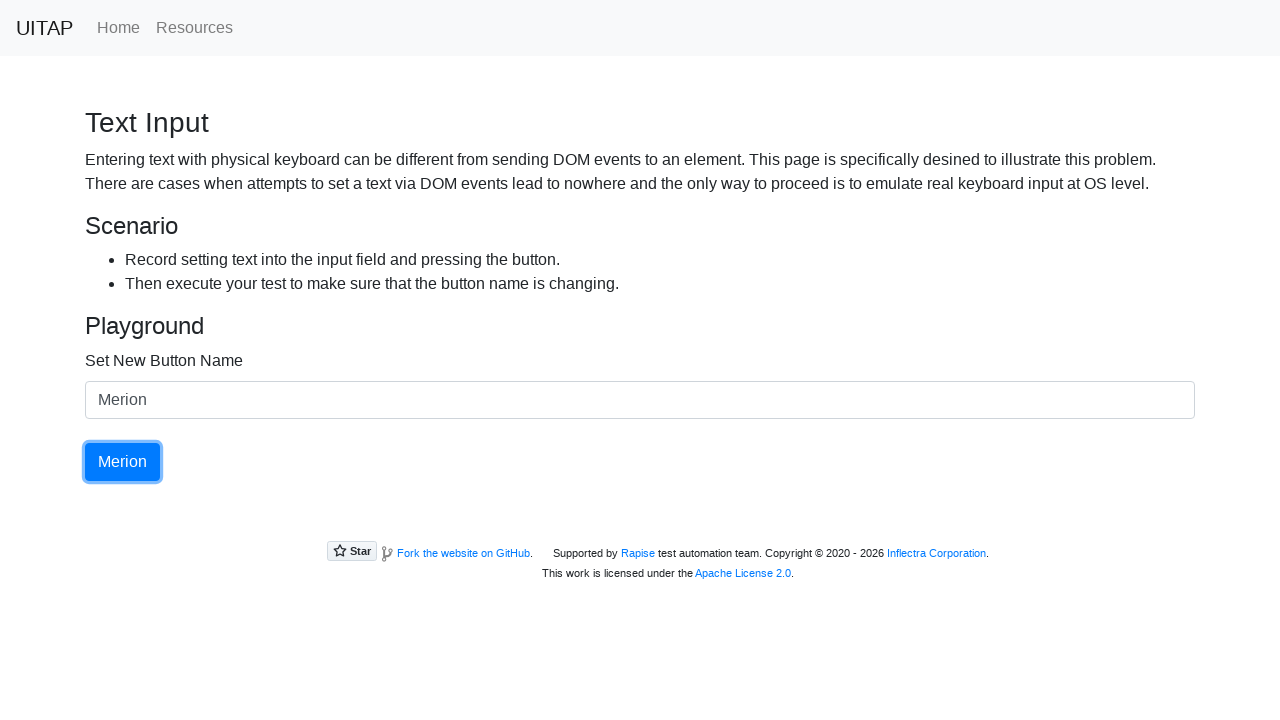

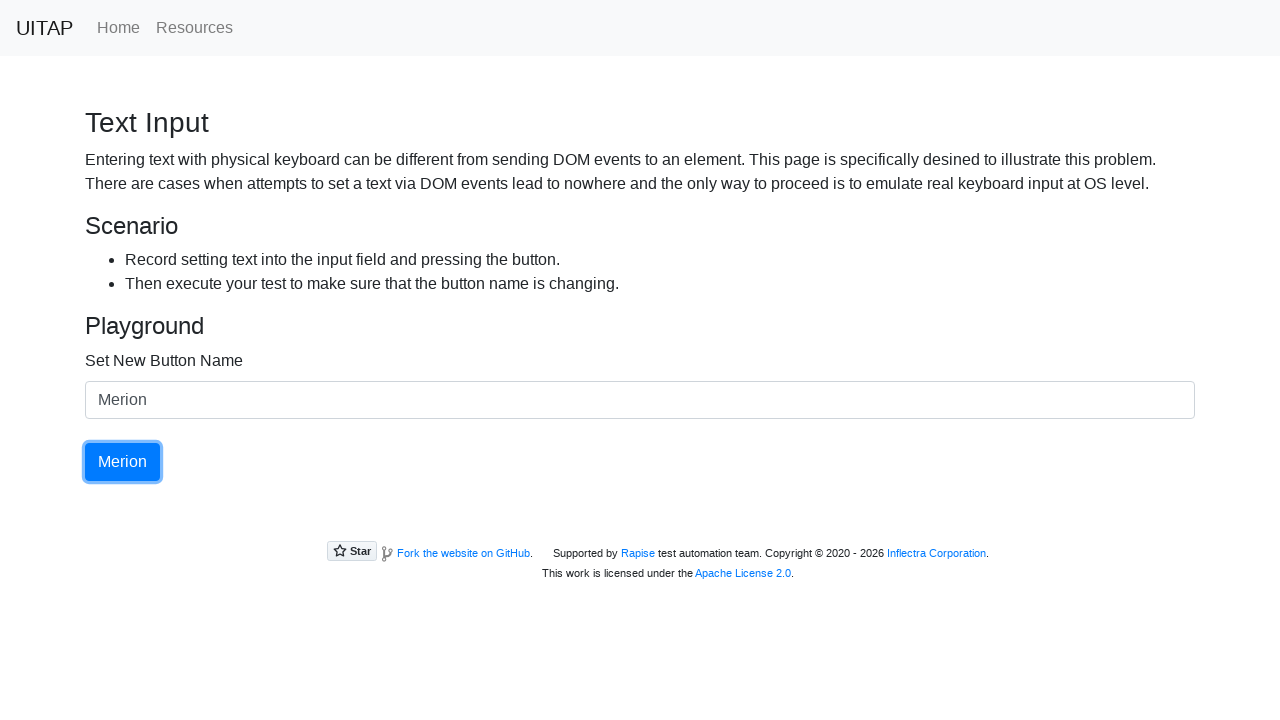